Tests checkbox functionality by selecting all checkboxes except "Others" and verifying their selected status.

Starting URL: https://leafground.com/checkbox.xhtml

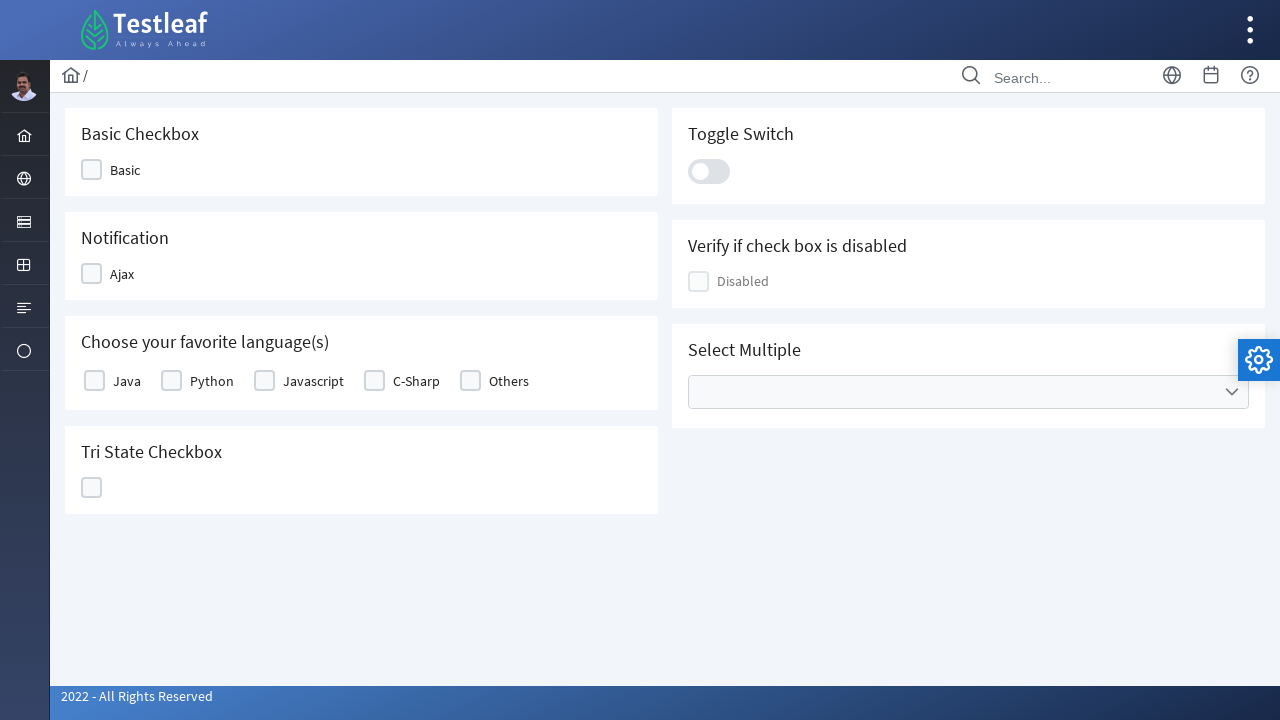

Located all checkbox labels in the table
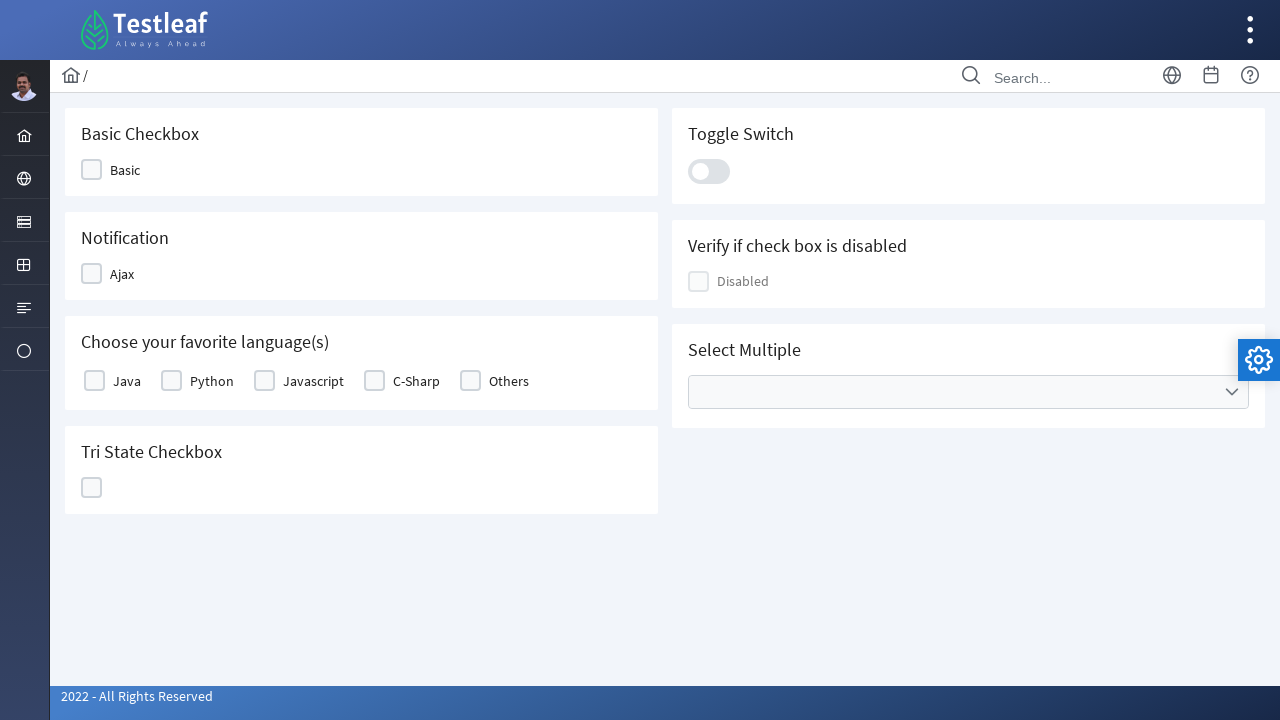

Counted 5 checkboxes in the table
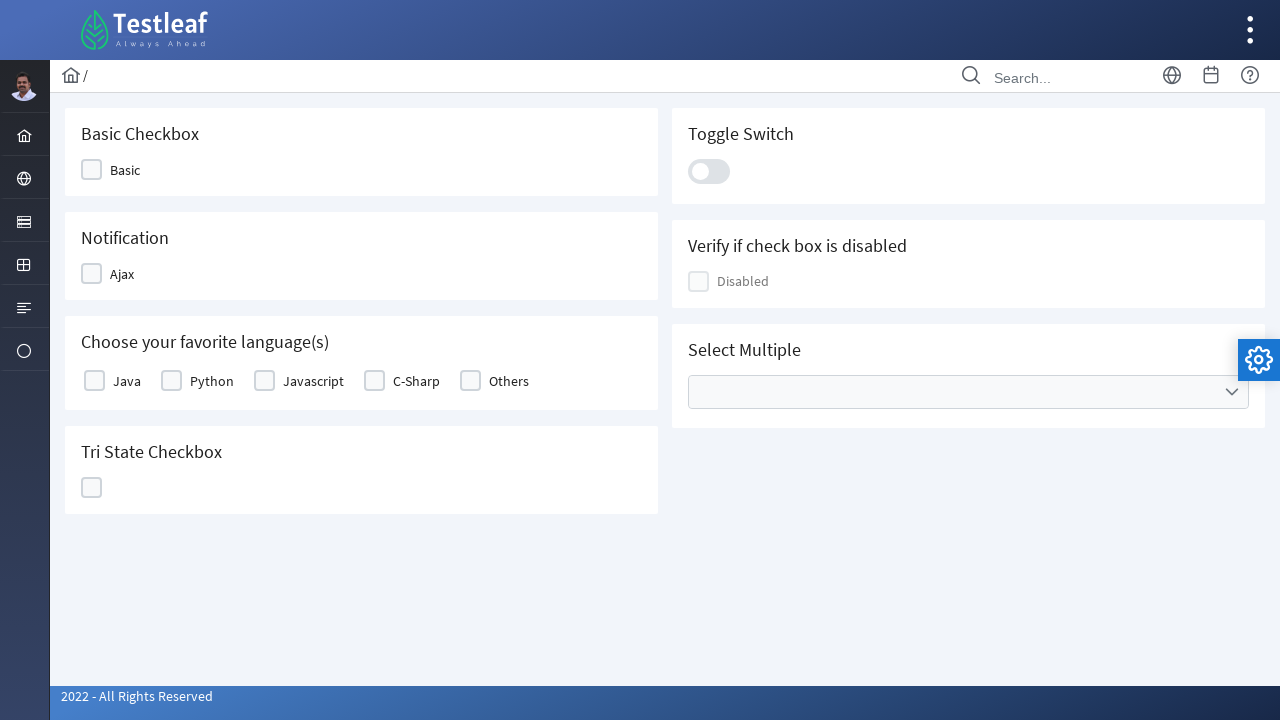

Retrieved text content of checkbox 1: 'Java'
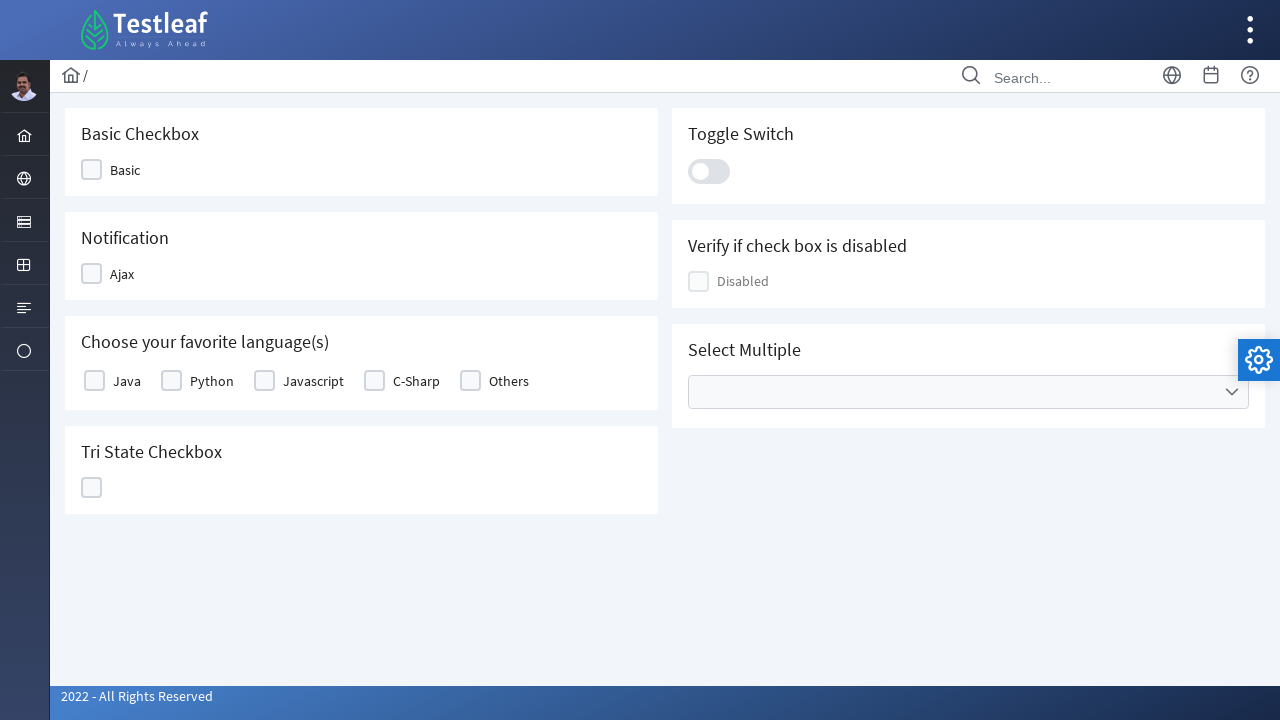

Clicked checkbox 'Java' to select it at (127, 381) on xpath=//table[@id='j_idt87:basic']//label >> nth=0
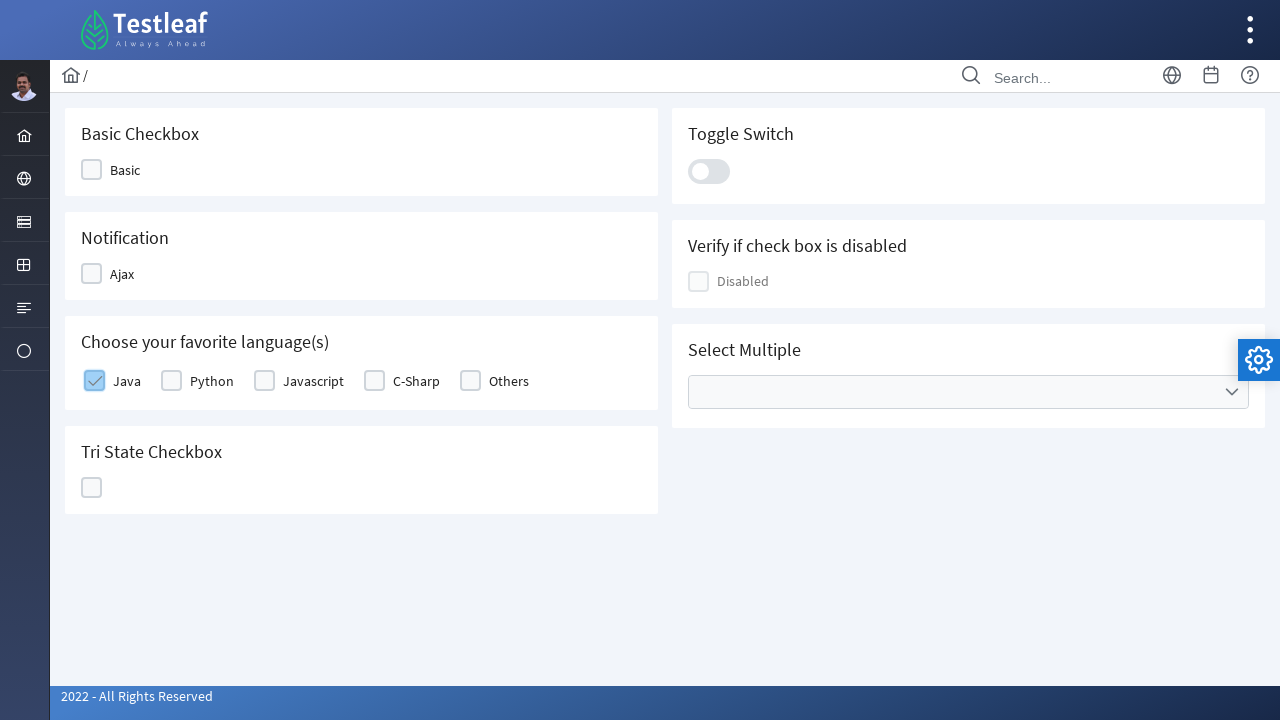

Retrieved text content of checkbox 2: 'Python'
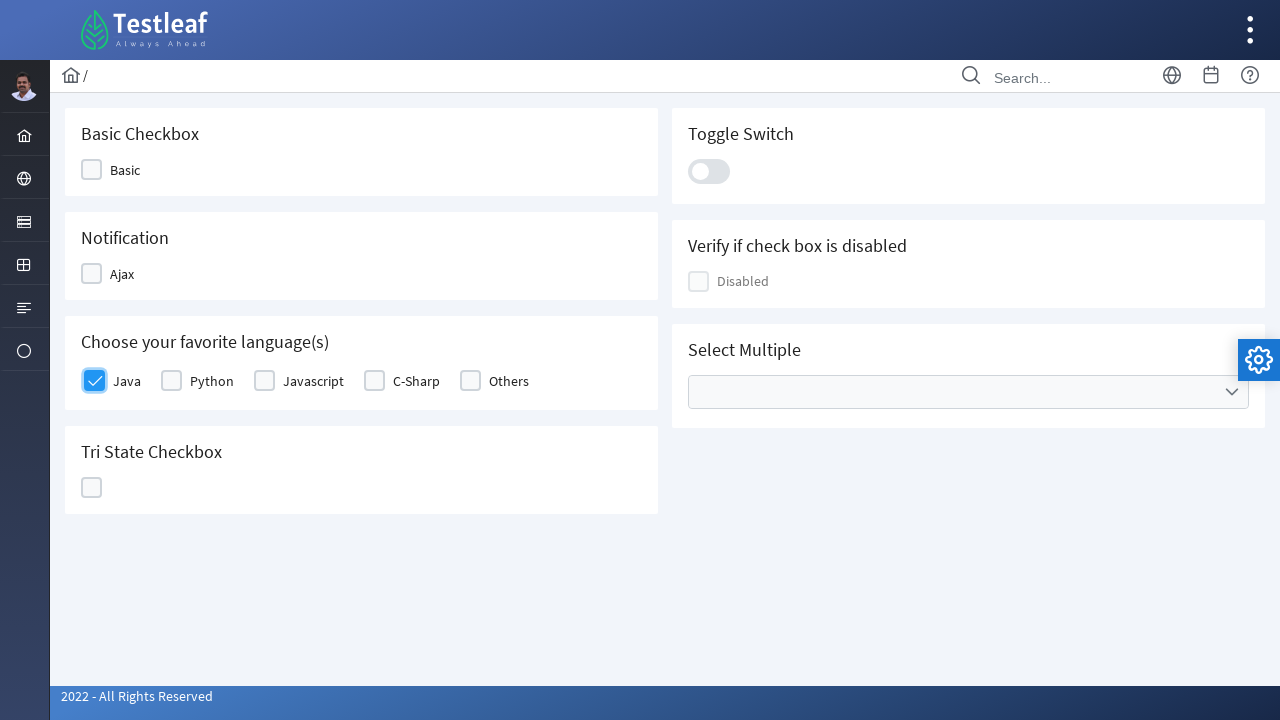

Clicked checkbox 'Python' to select it at (212, 381) on xpath=//table[@id='j_idt87:basic']//label >> nth=1
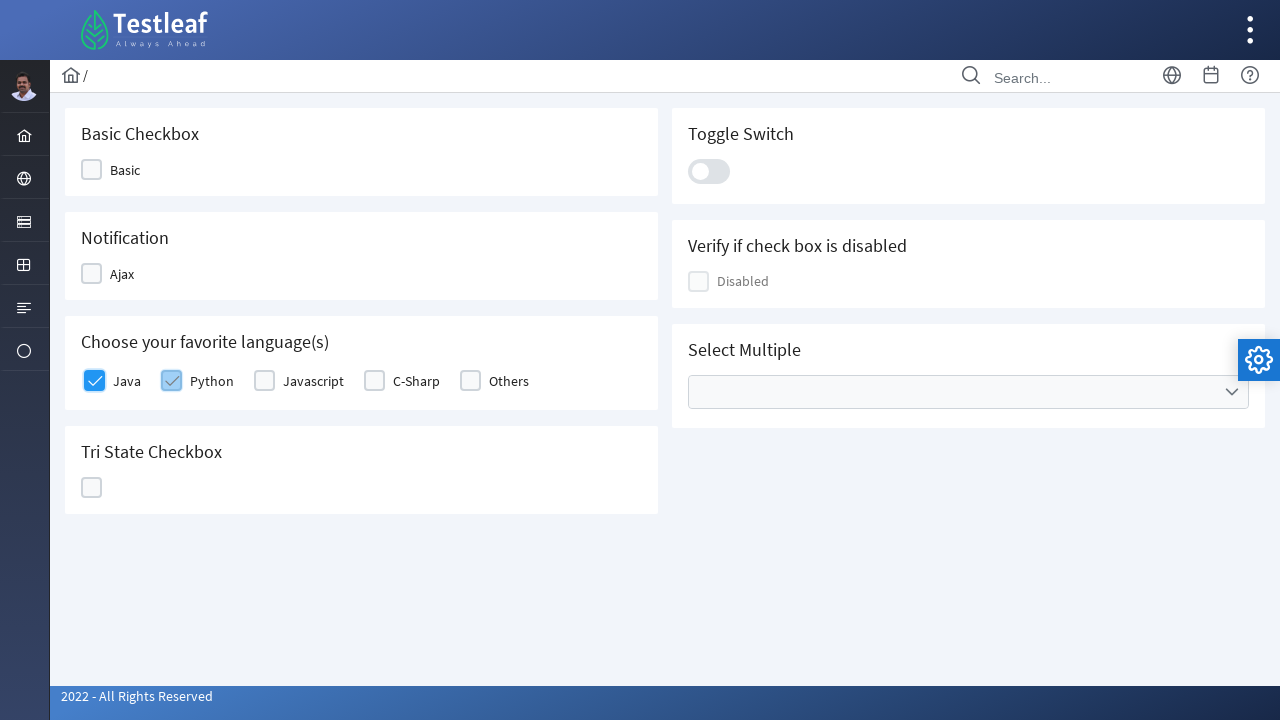

Retrieved text content of checkbox 3: 'Javascript'
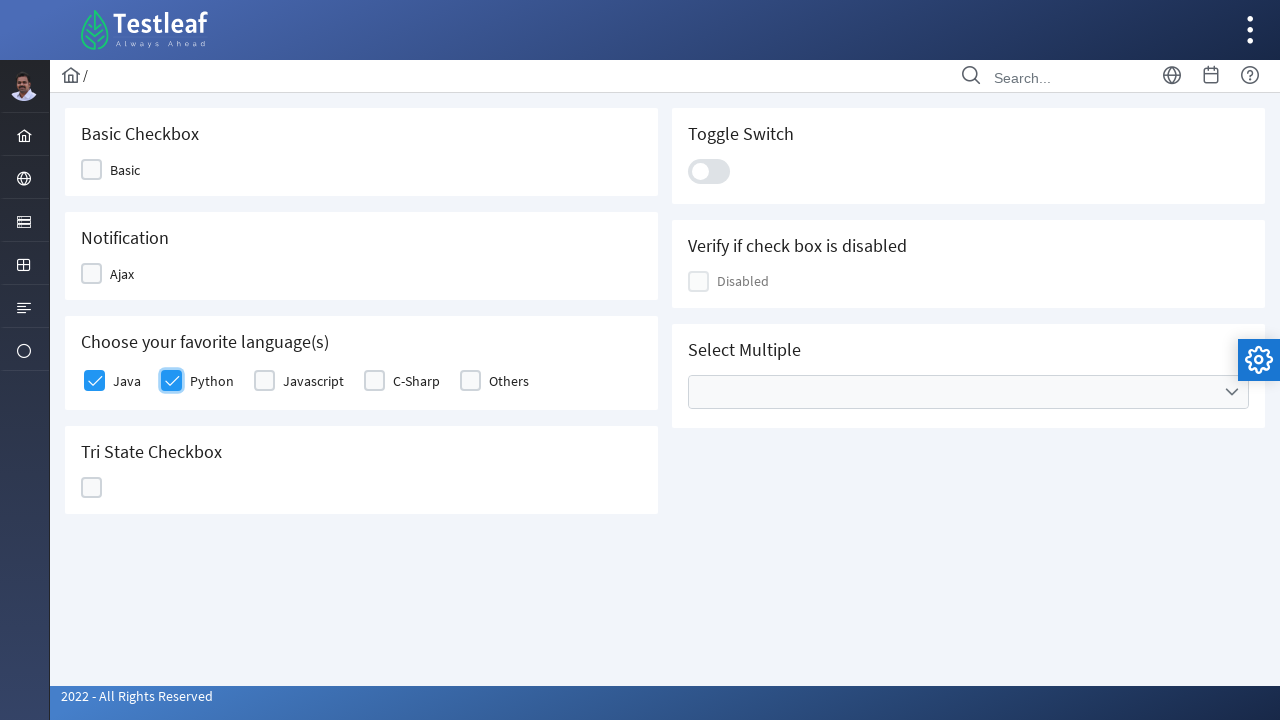

Clicked checkbox 'Javascript' to select it at (314, 381) on xpath=//table[@id='j_idt87:basic']//label >> nth=2
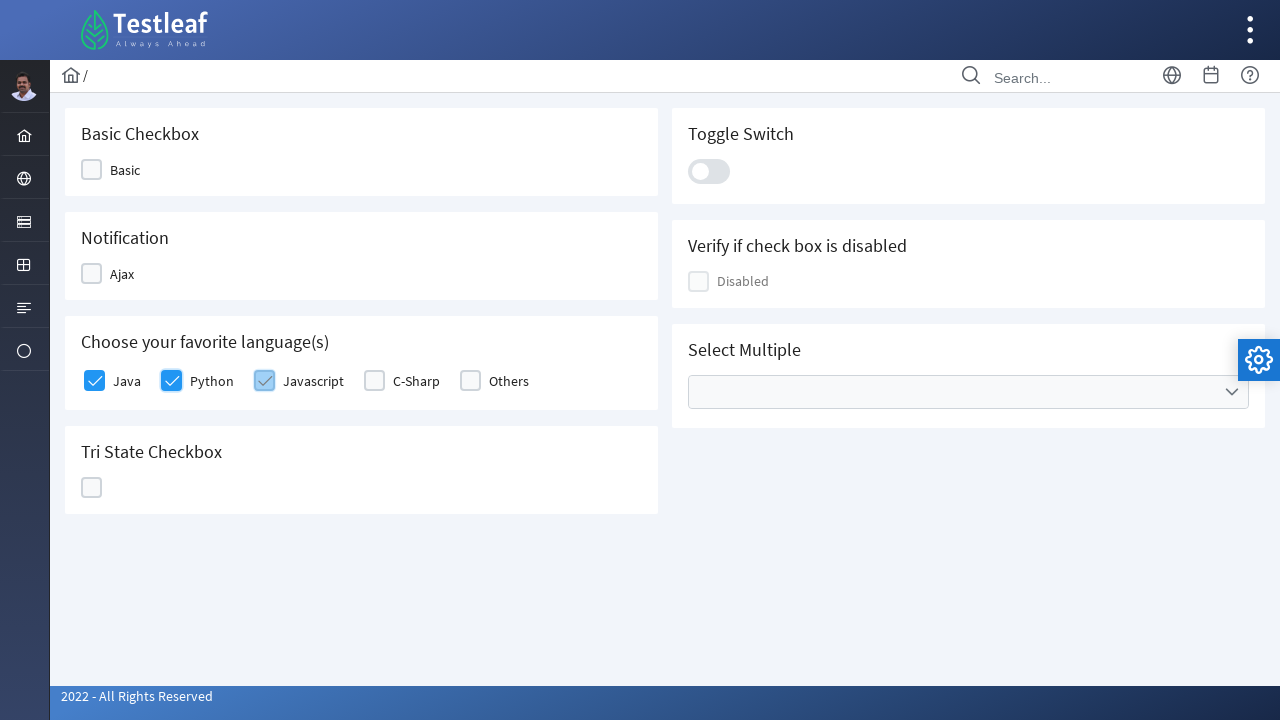

Retrieved text content of checkbox 4: 'C-Sharp'
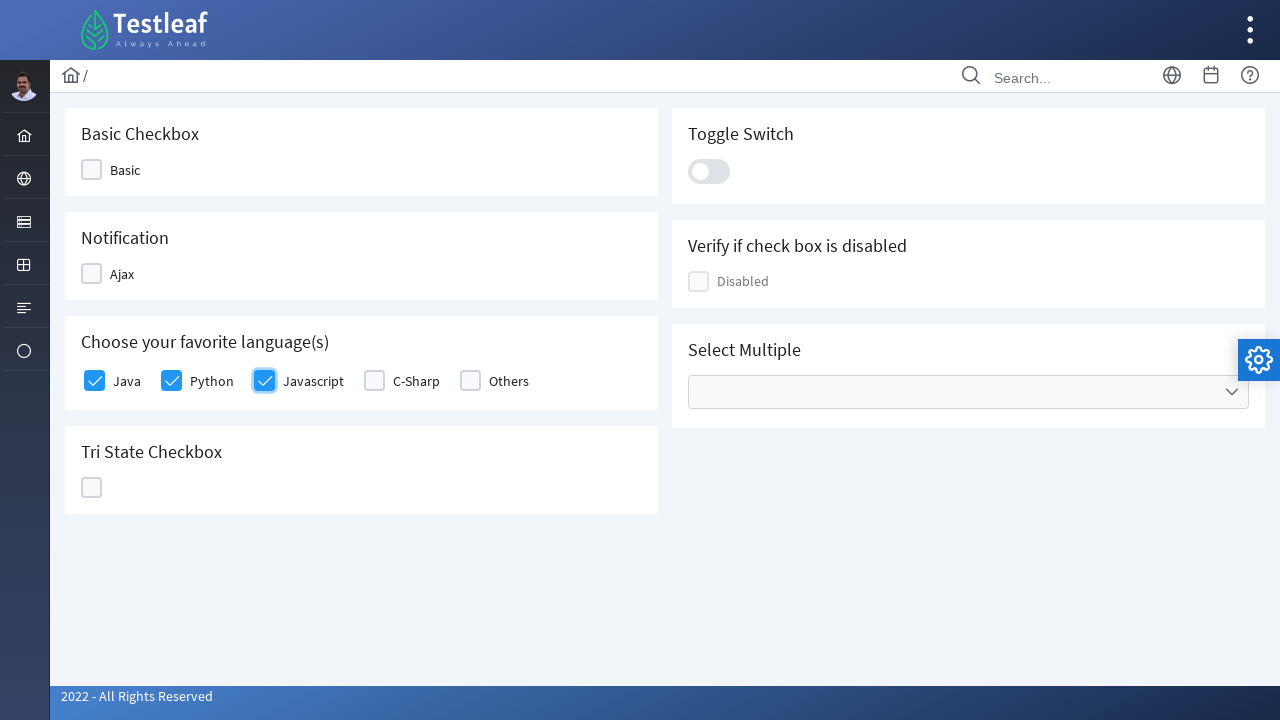

Clicked checkbox 'C-Sharp' to select it at (416, 381) on xpath=//table[@id='j_idt87:basic']//label >> nth=3
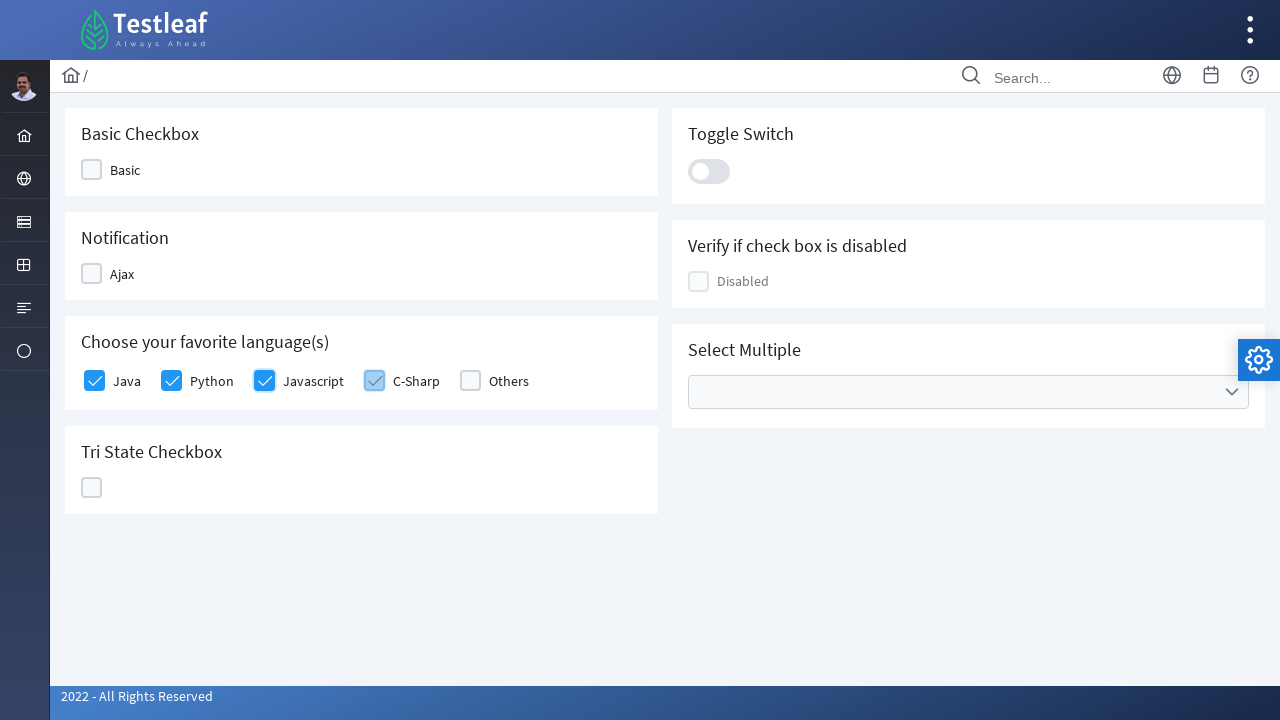

Retrieved text content of checkbox 5: 'Others'
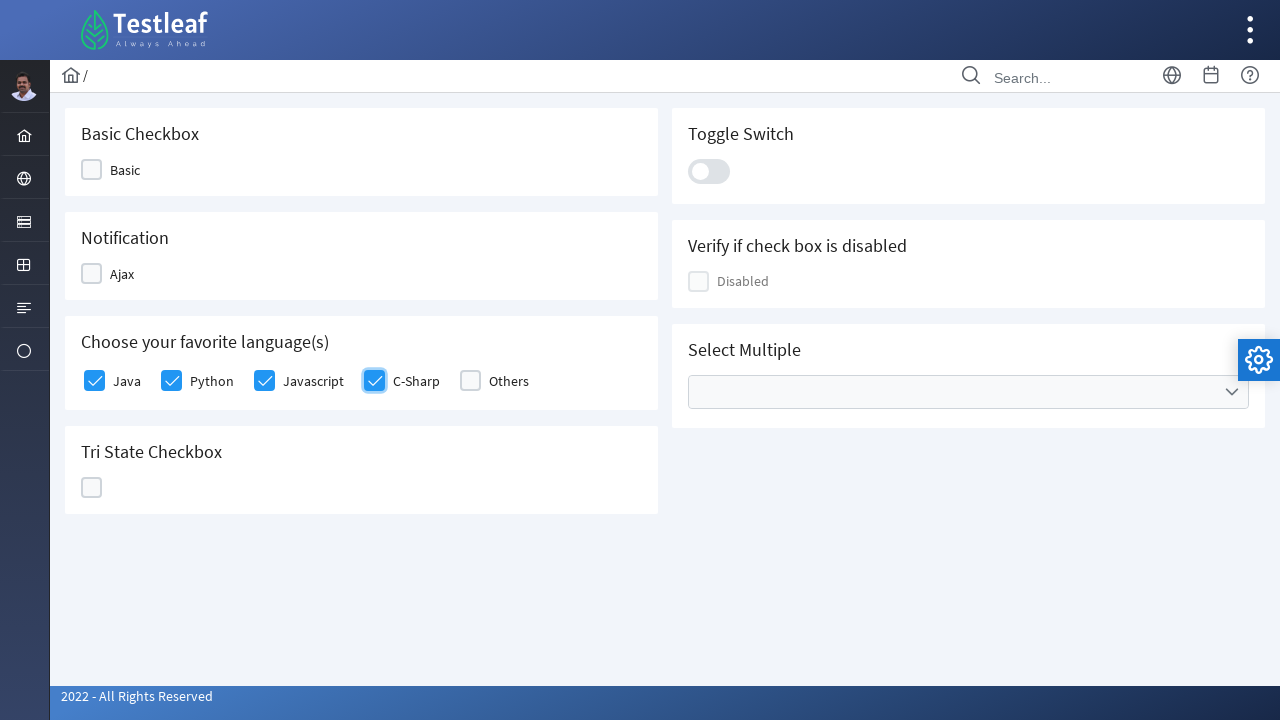

Verified checkbox 1 selected status: True
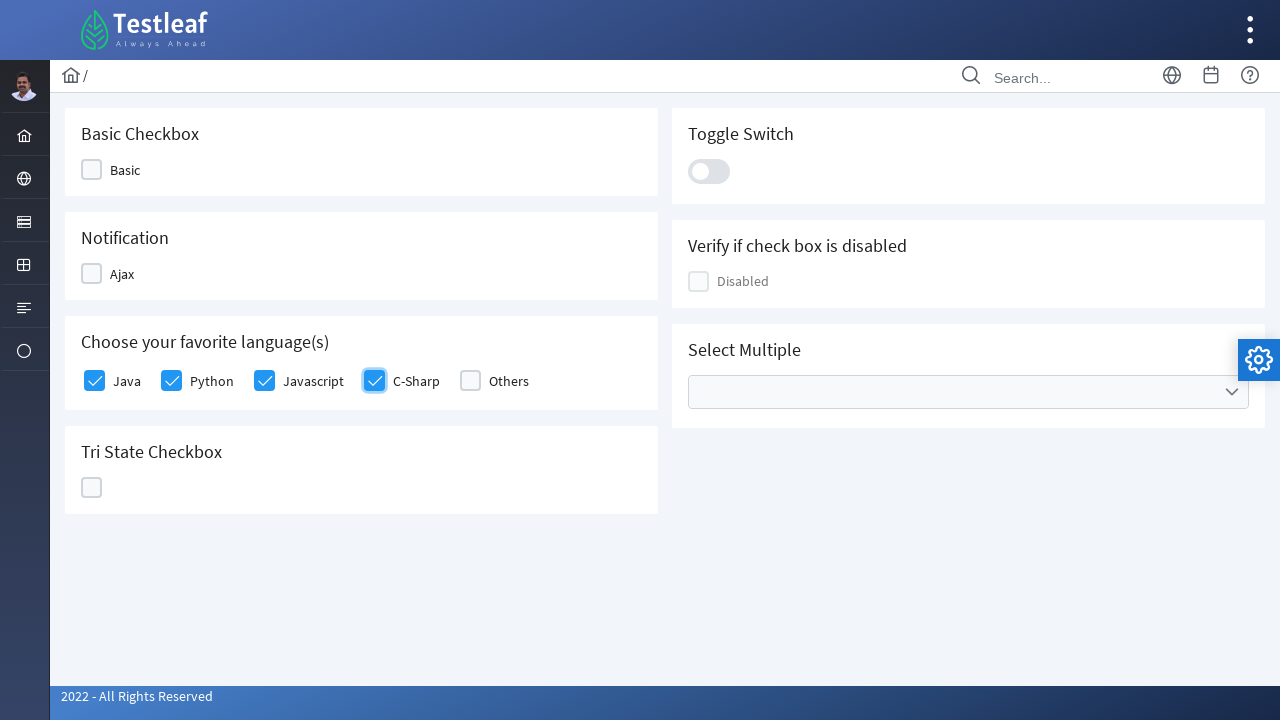

Verified checkbox 2 selected status: True
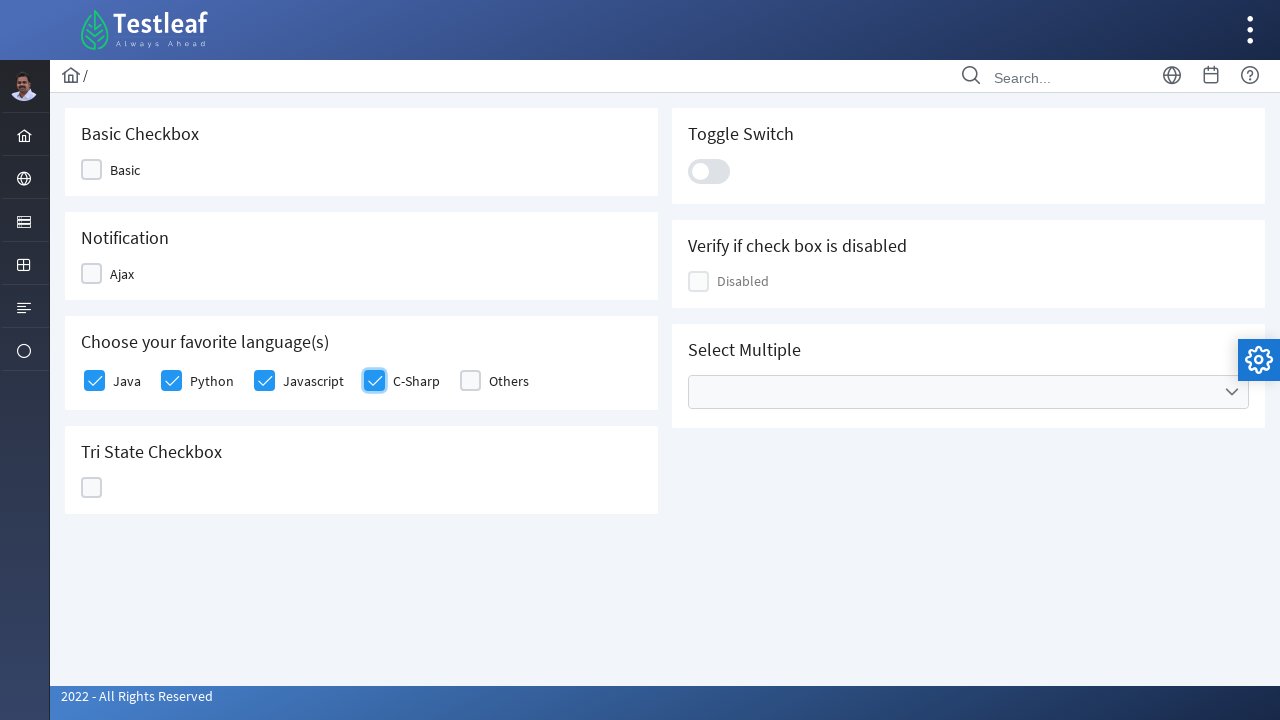

Verified checkbox 3 selected status: True
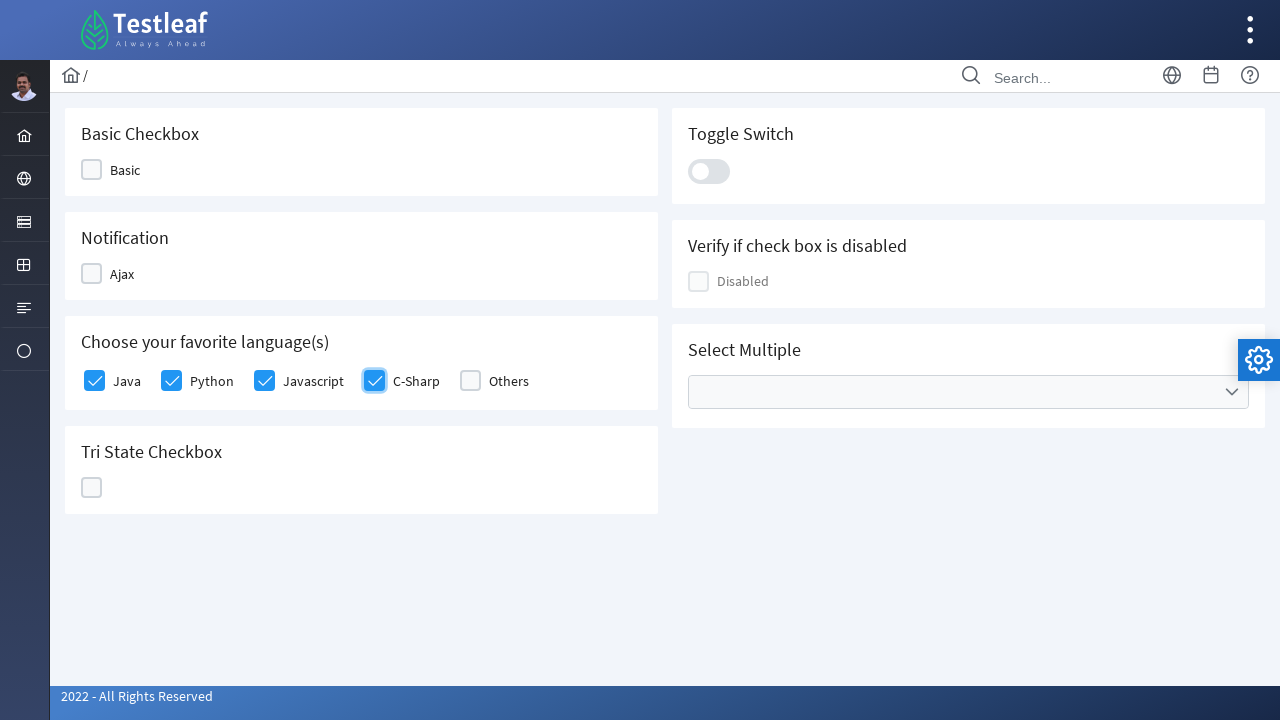

Verified checkbox 4 selected status: True
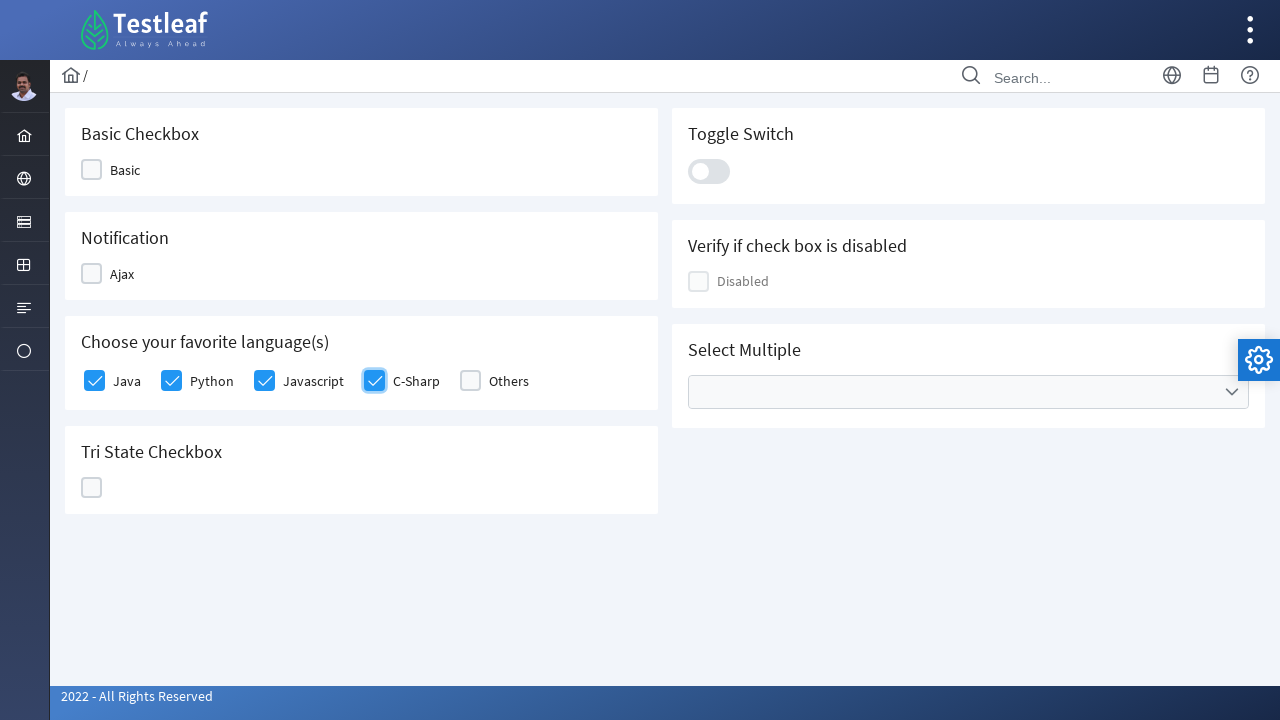

Verified checkbox 5 selected status: False
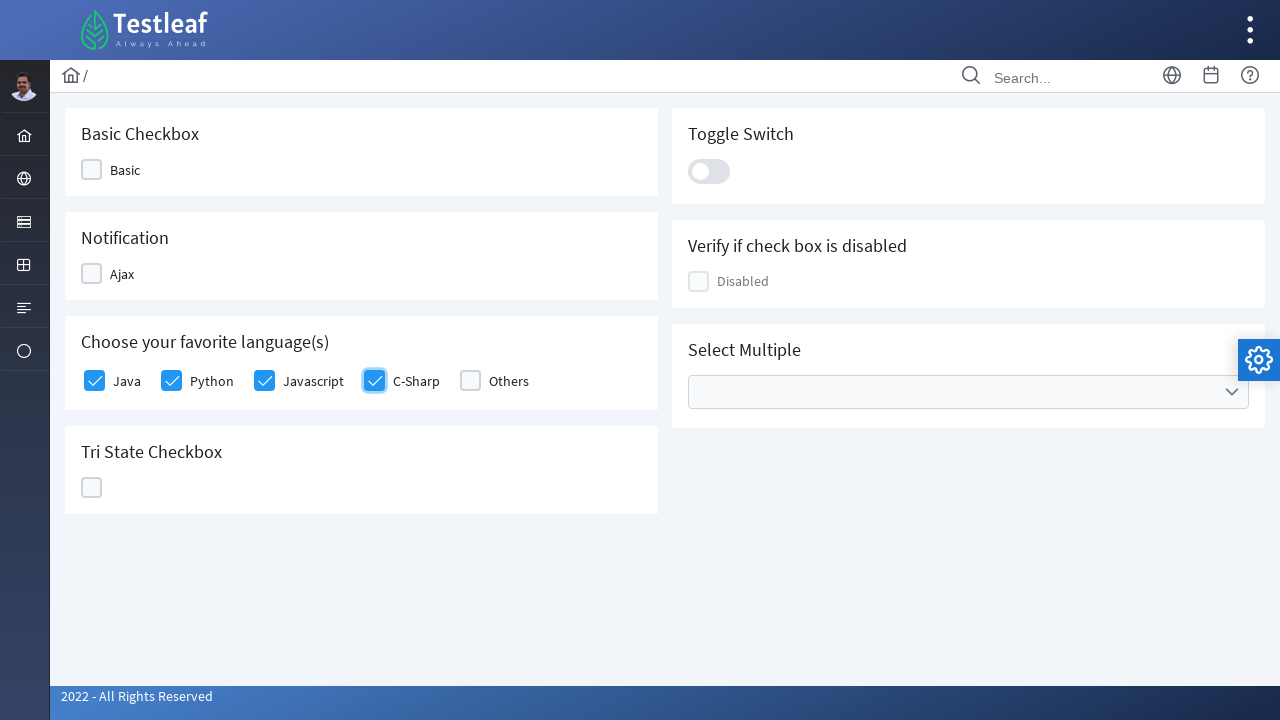

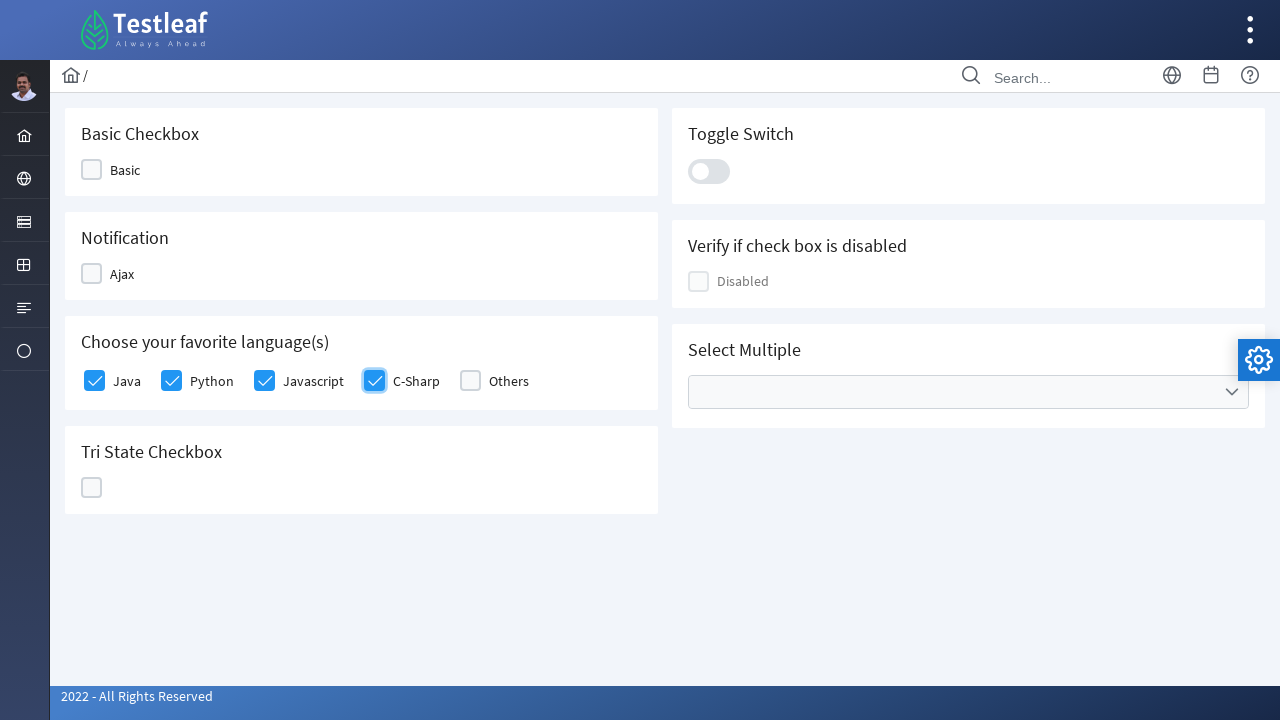